Automates a wild variety SNP lookup task by selecting crop type, radio button, dropdown values, entering a gene ID, and submitting the search form.

Starting URL: https://cegresources.icrisat.org/cicerseq/?page_id=3605

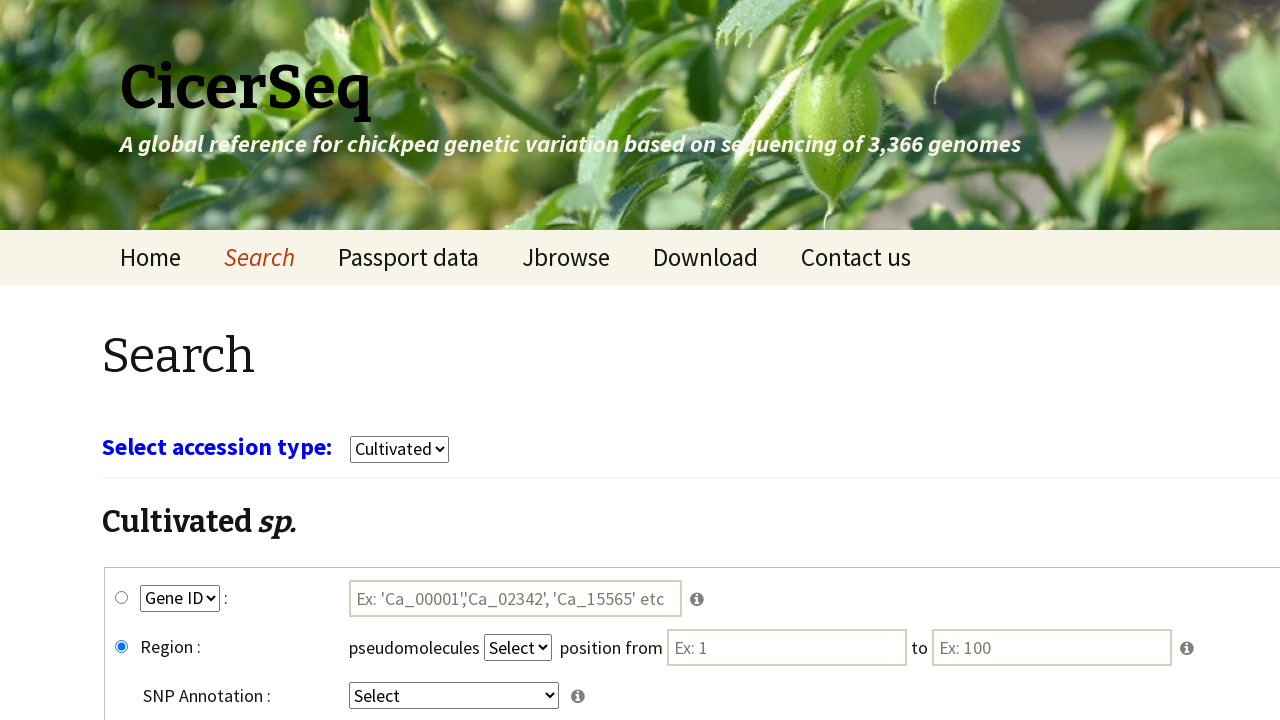

Waited 3 seconds for page to load
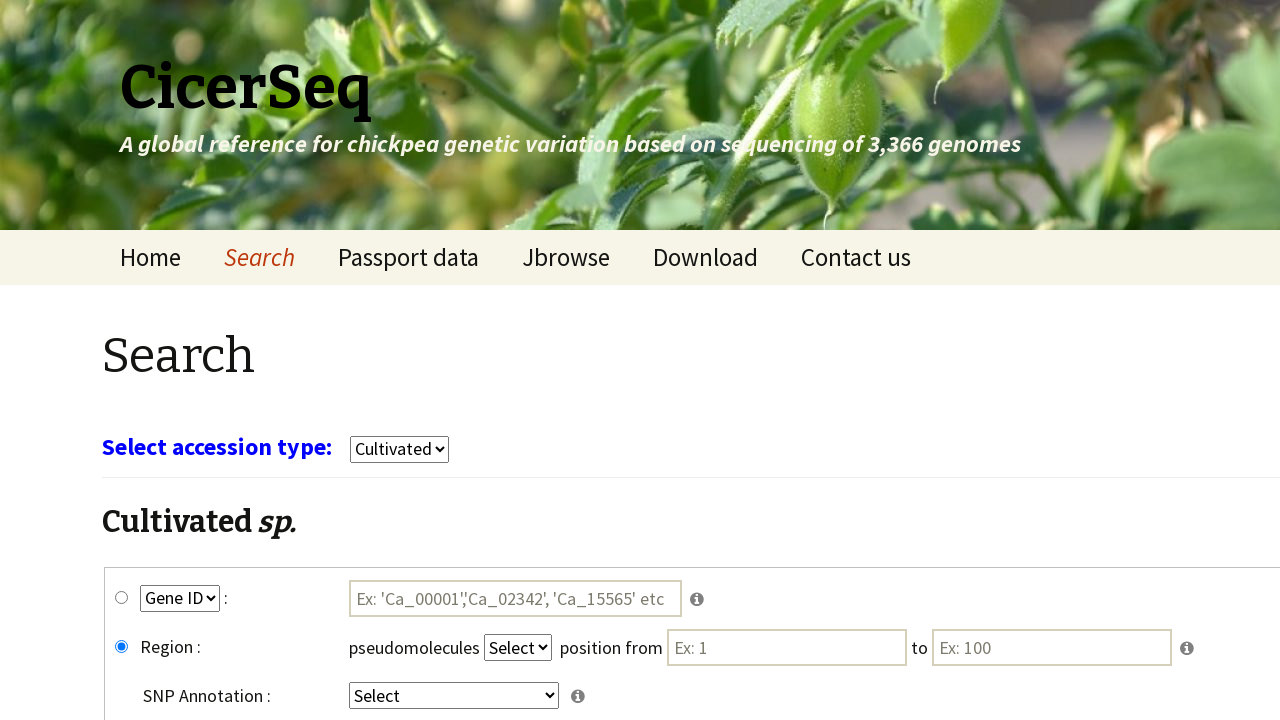

Selected 'wild' from the crop type dropdown on select[name='select_crop']
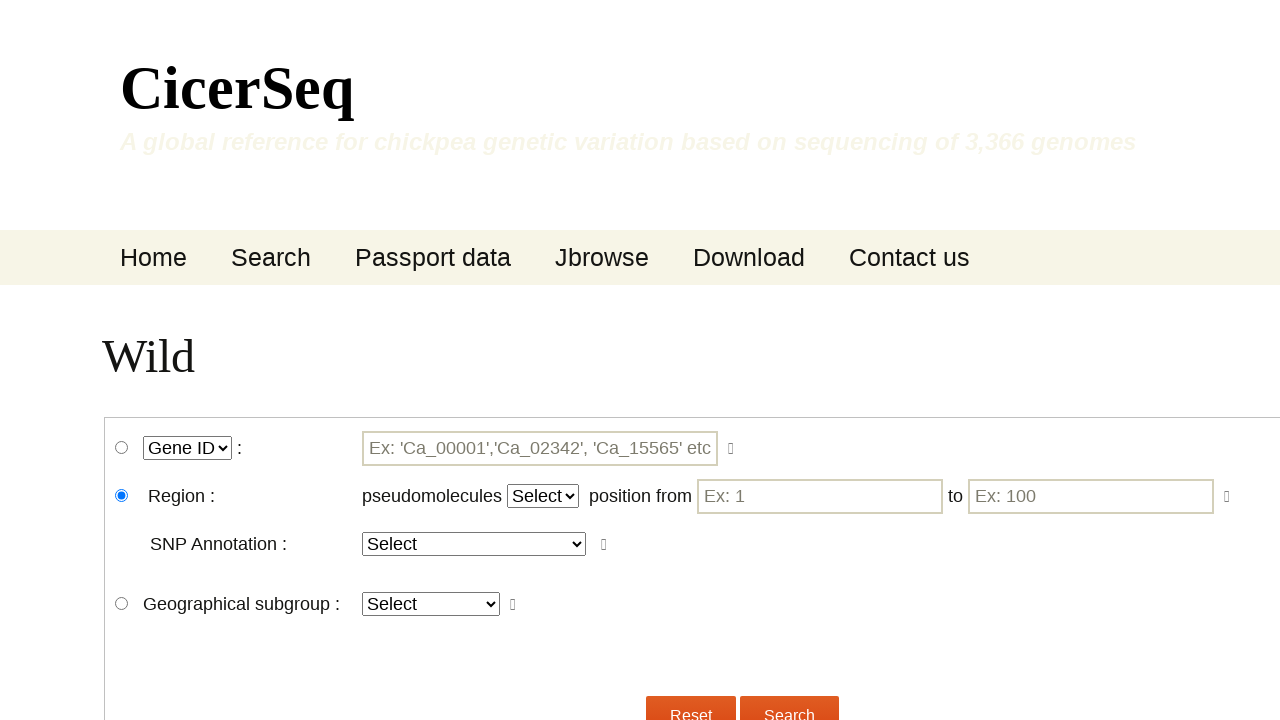

Clicked the wgene_snp radio button at (122, 448) on #wgene_snp
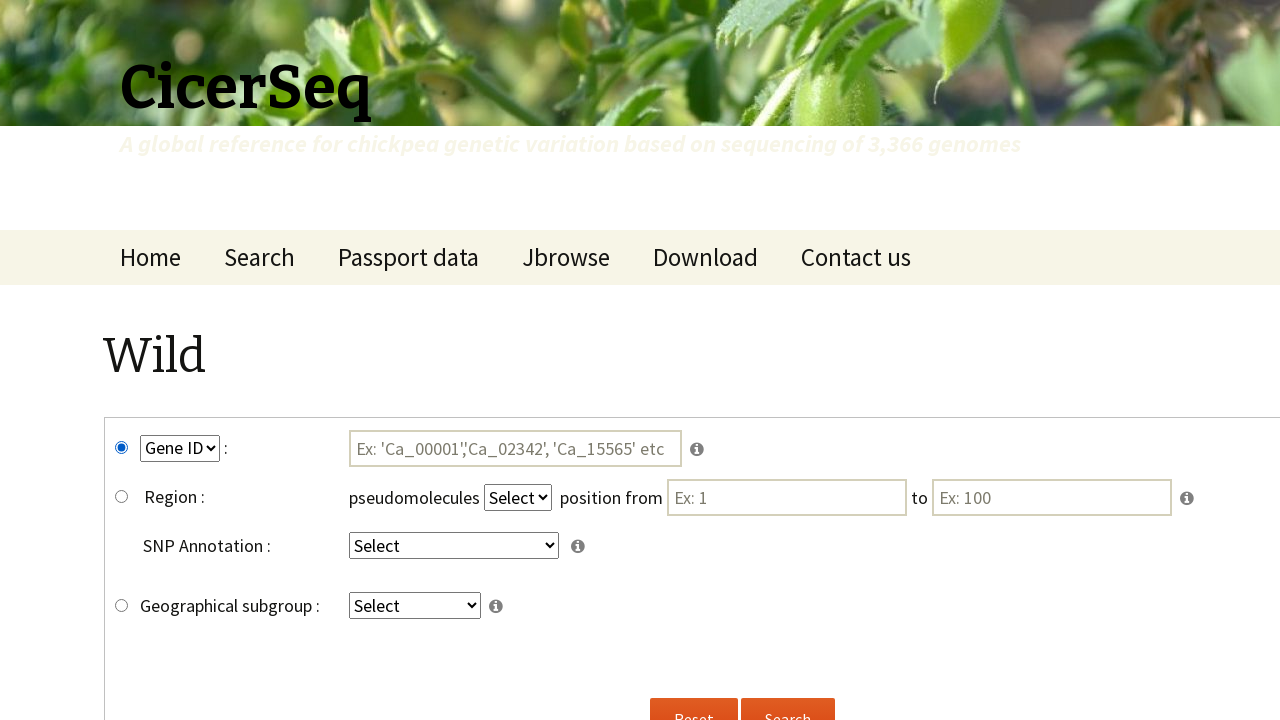

Selected 'GeneID' from the key2 dropdown on select[name='key2']
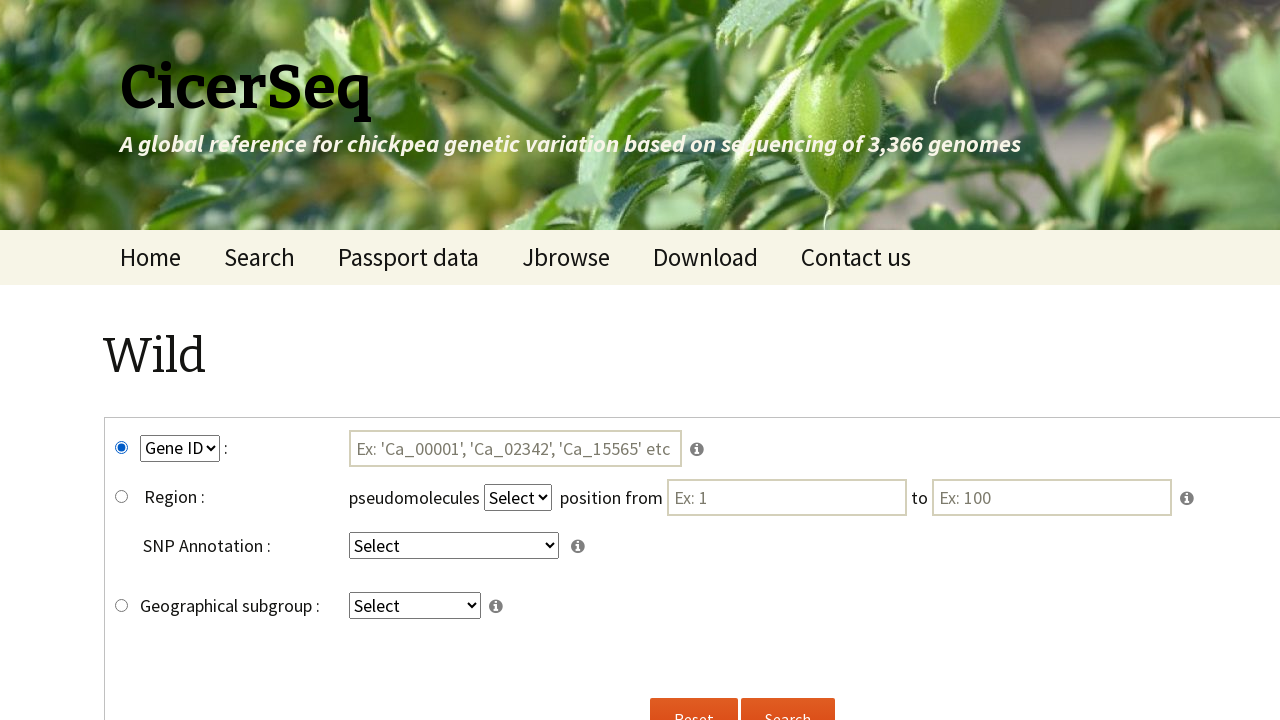

Selected 'intergenic' from the key4 dropdown on select[name='key4']
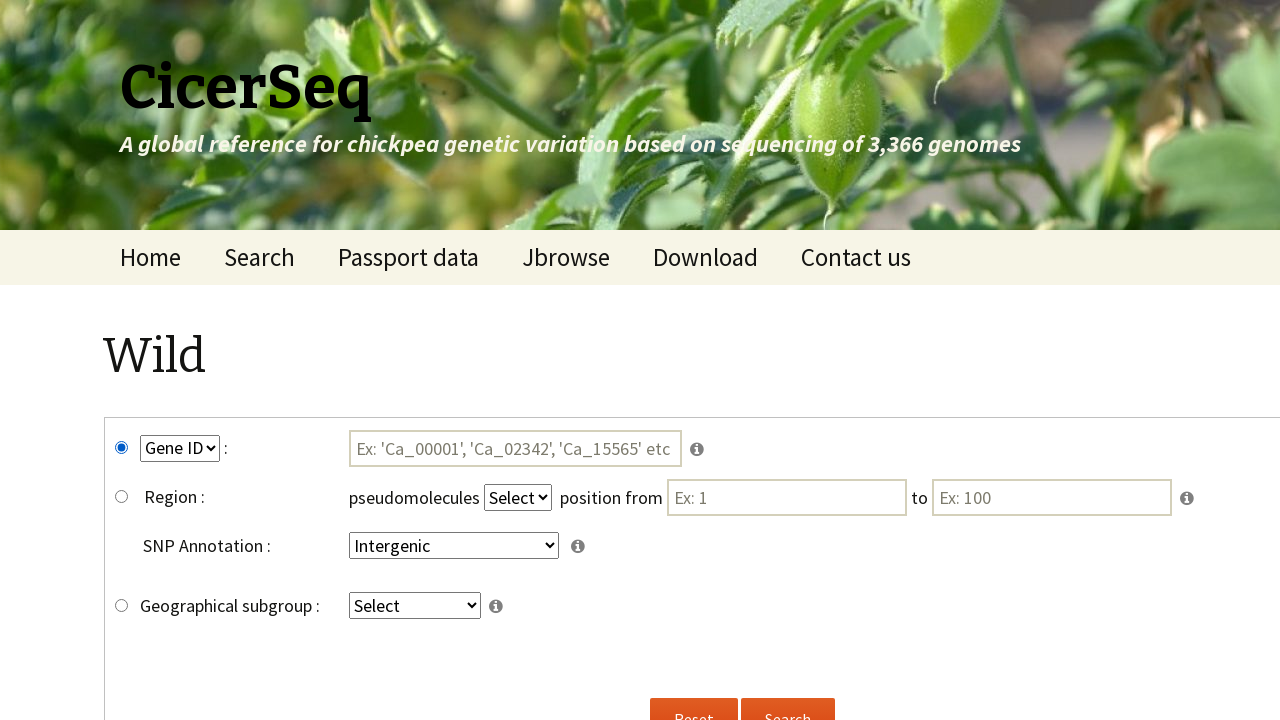

Entered gene ID 'Ca_00004' in the search field on #tmp3
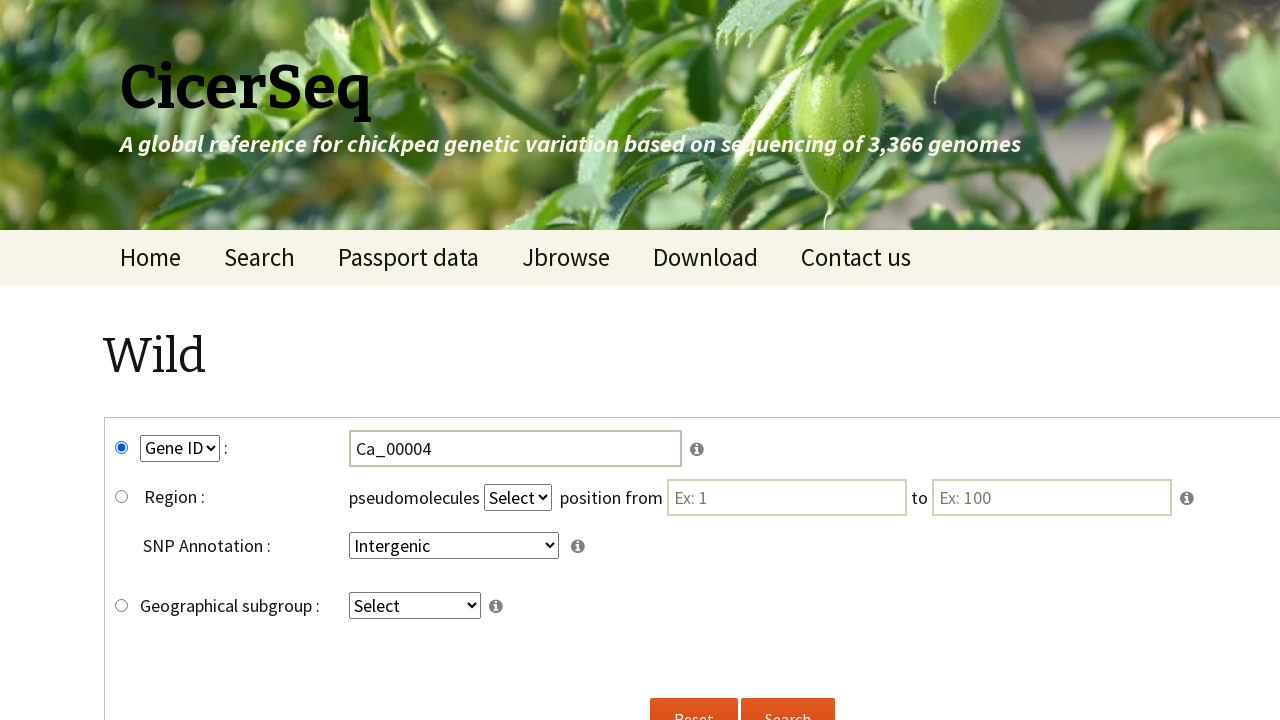

Clicked the submitw button to submit the SNP lookup form at (788, 698) on input[name='submitw']
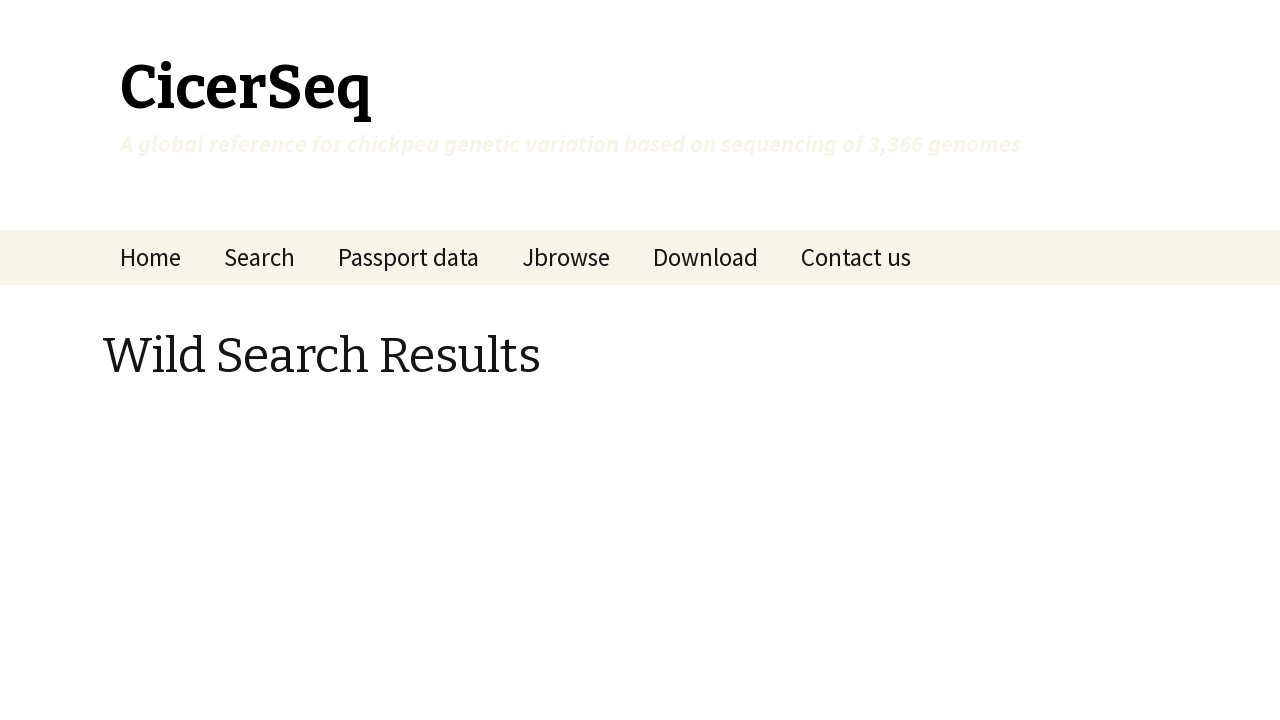

Waited 5 seconds for search results to load
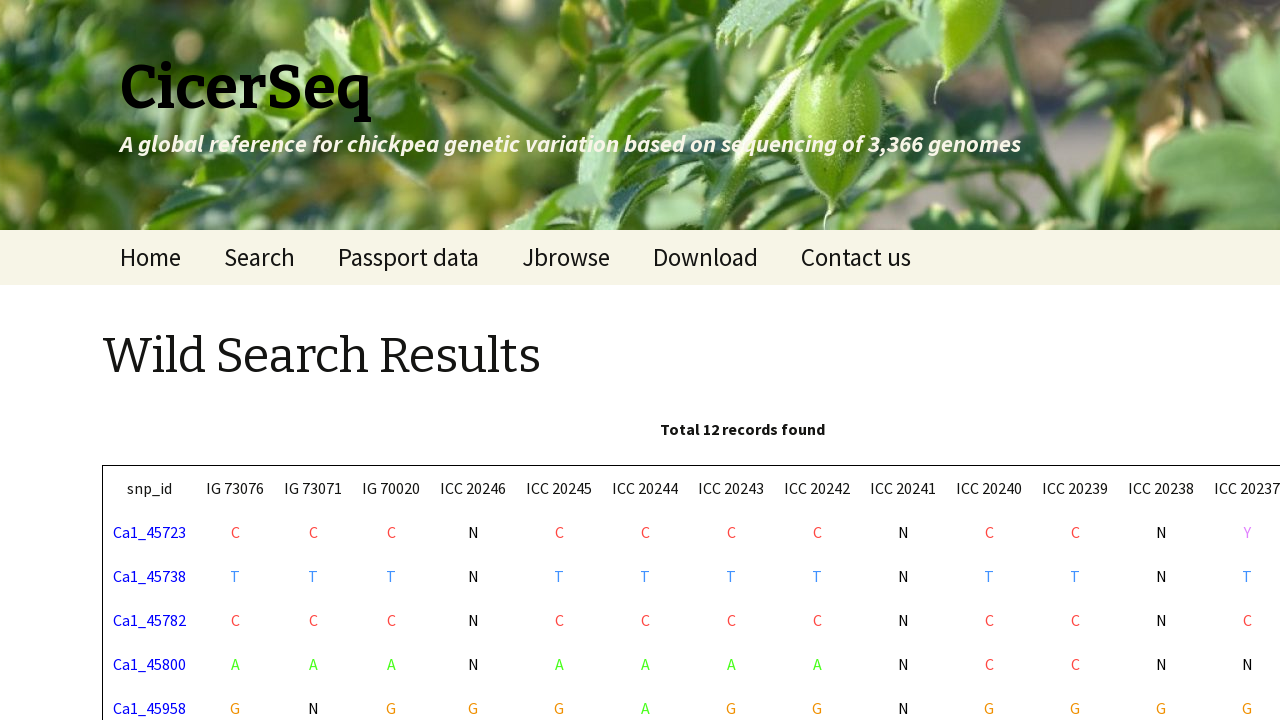

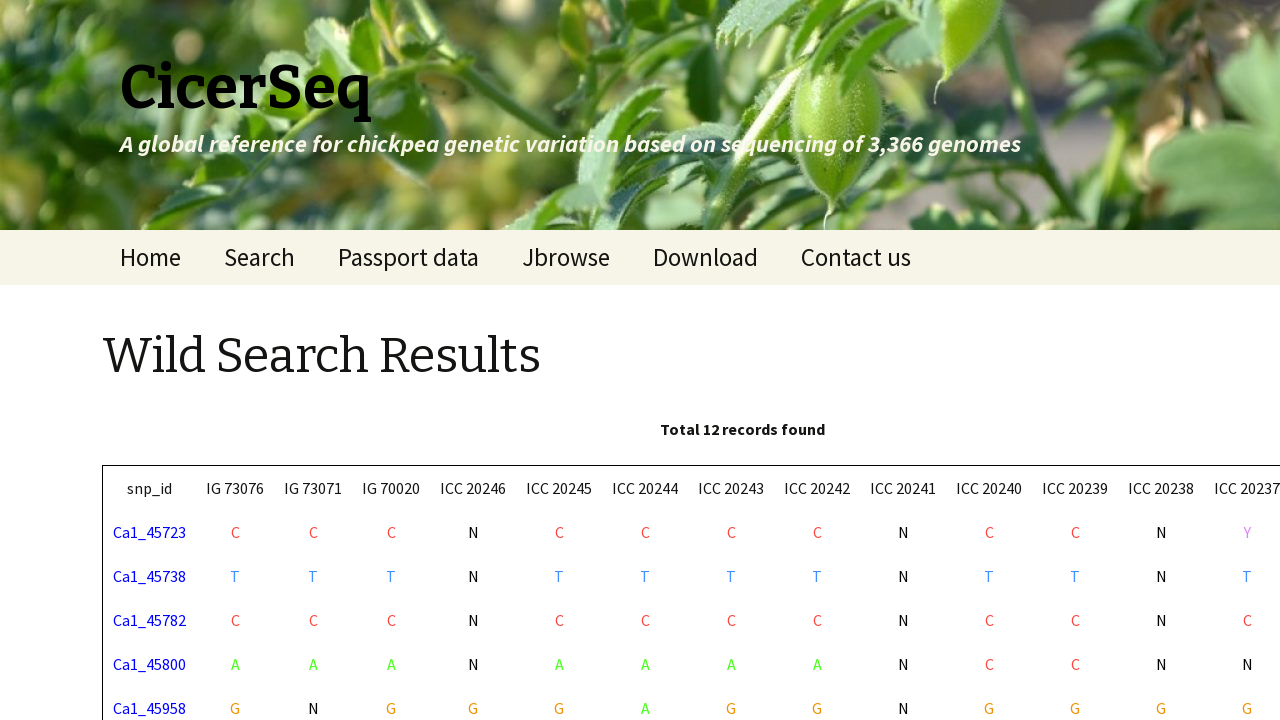